Tests dropdown select menu functionality by selecting options using different methods: by index, by visible text, and by value

Starting URL: https://demoqa.com/select-menu

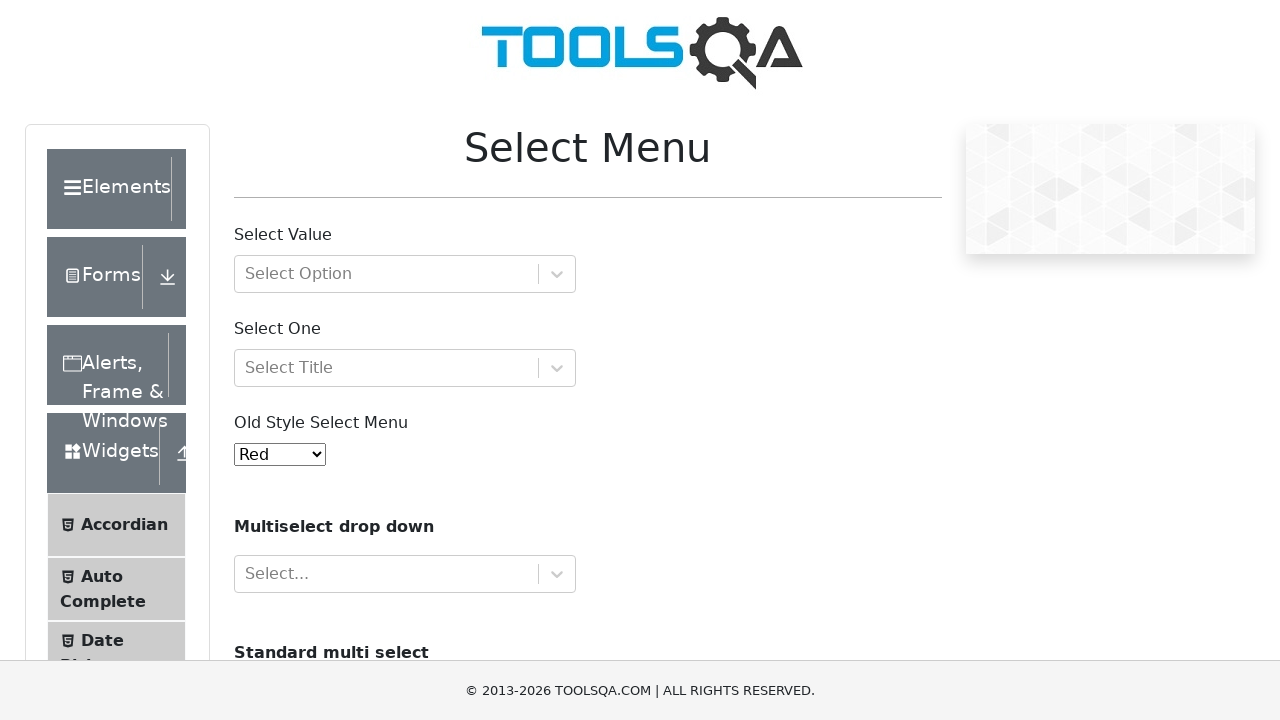

Waited for dropdown menu to be visible
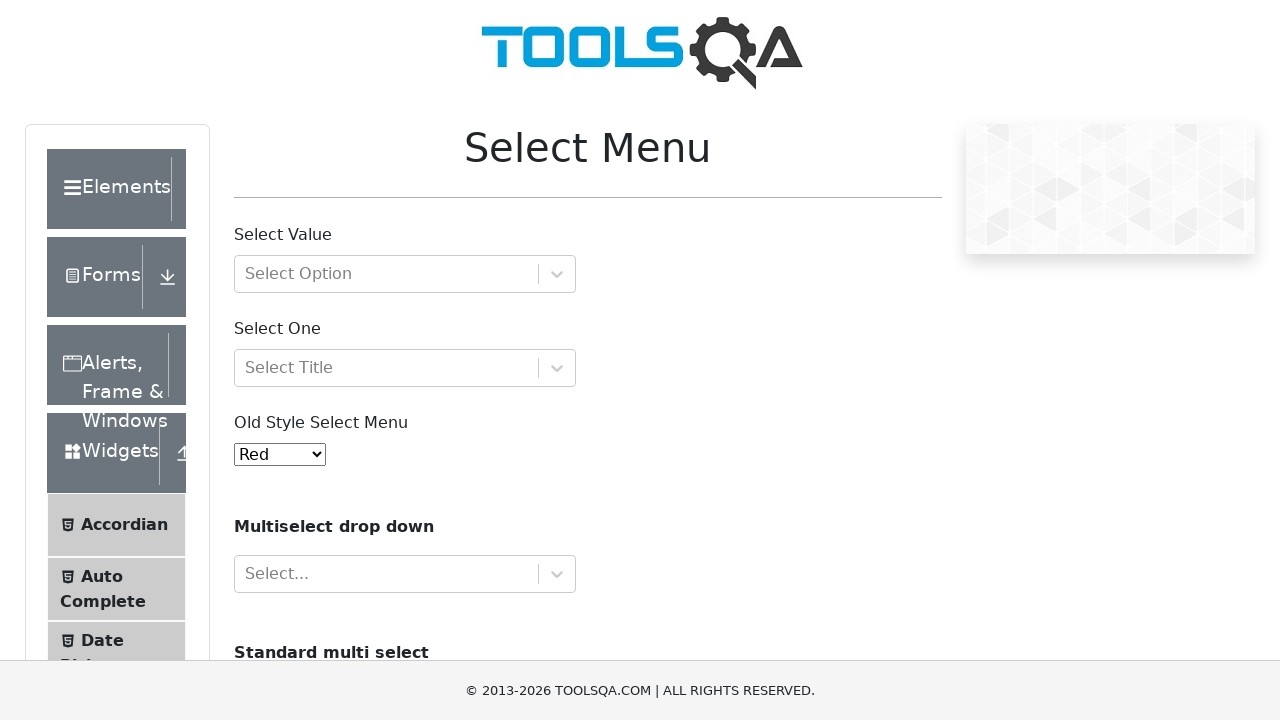

Selected dropdown option by index 4 (Purple) on #oldSelectMenu
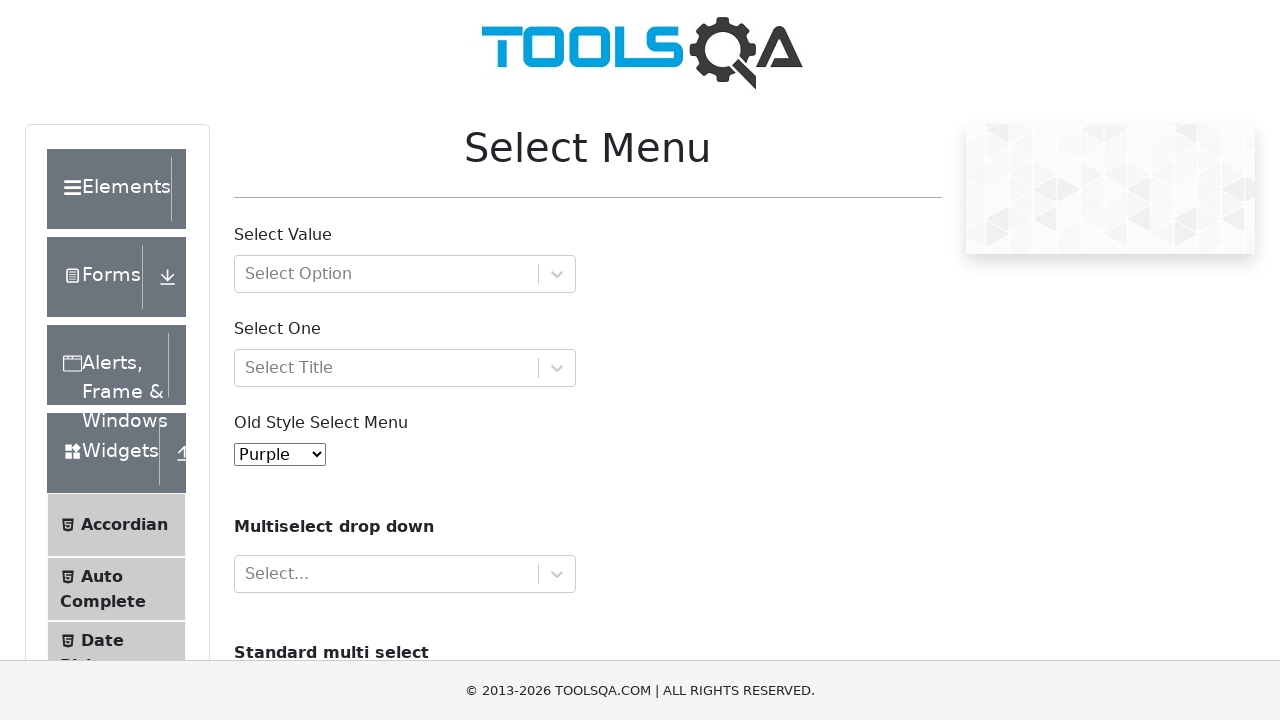

Selected dropdown option by visible text (Magenta) on #oldSelectMenu
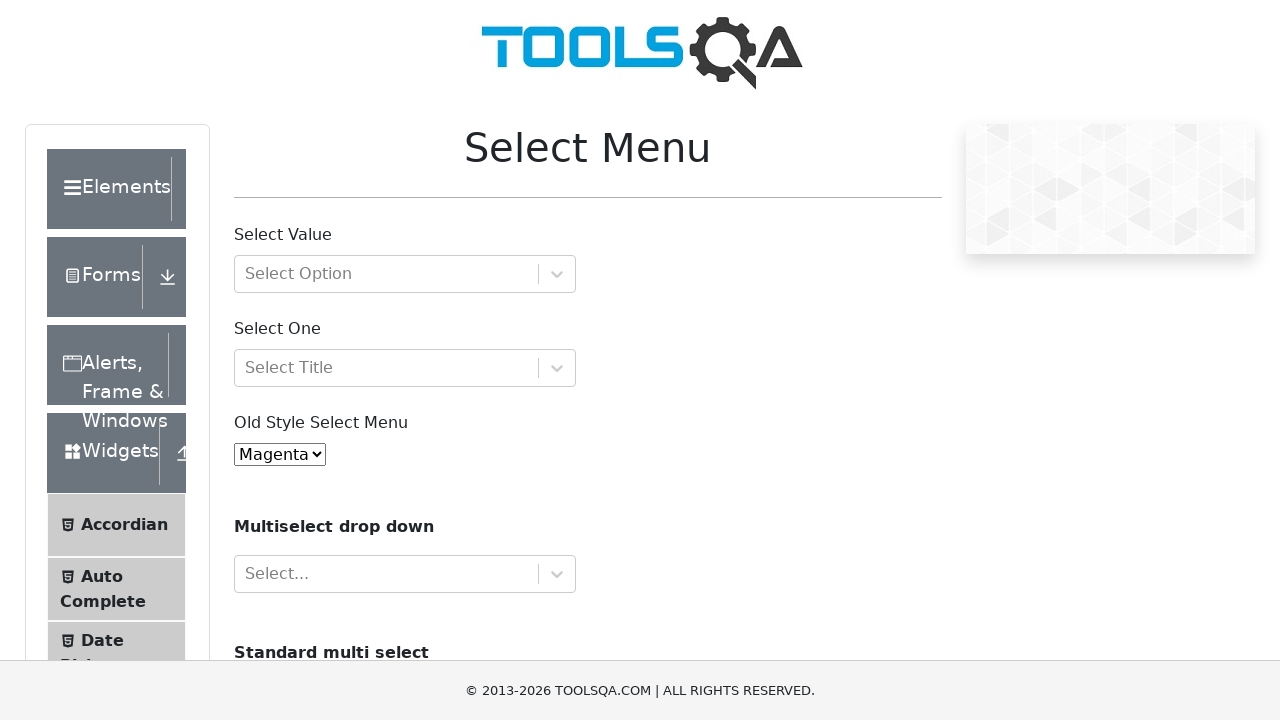

Selected dropdown option by value 6 (White) on #oldSelectMenu
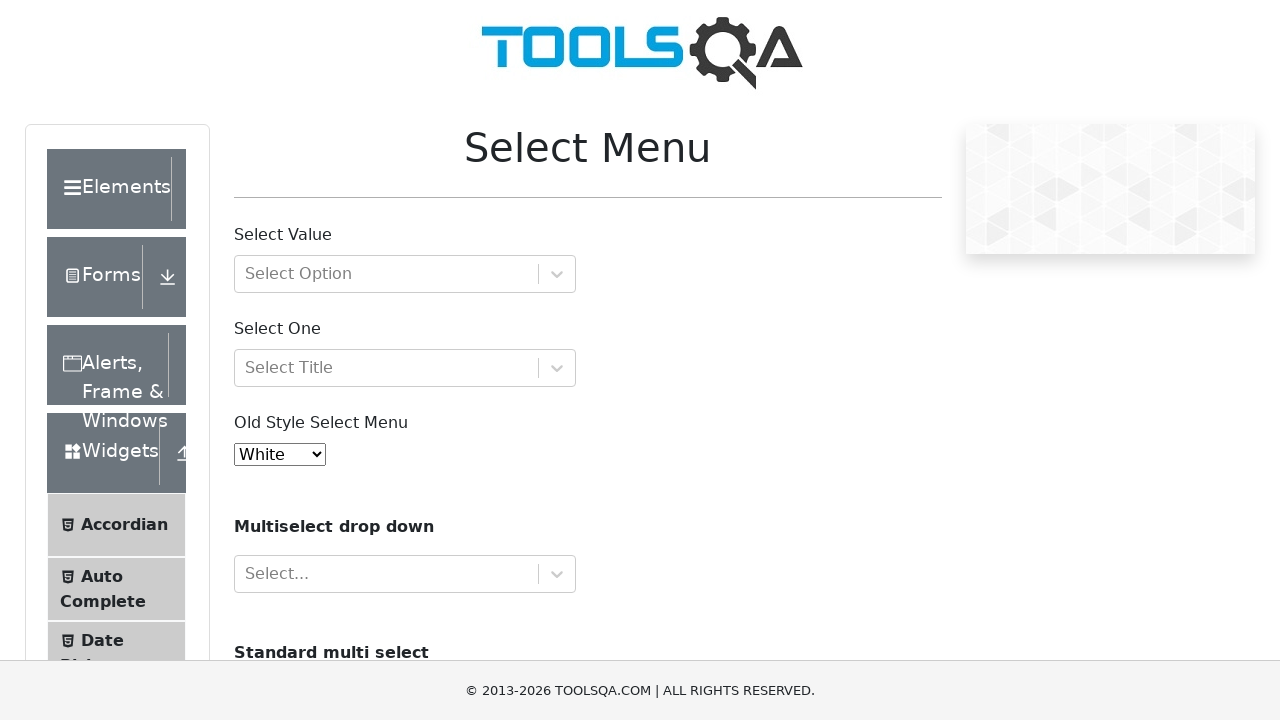

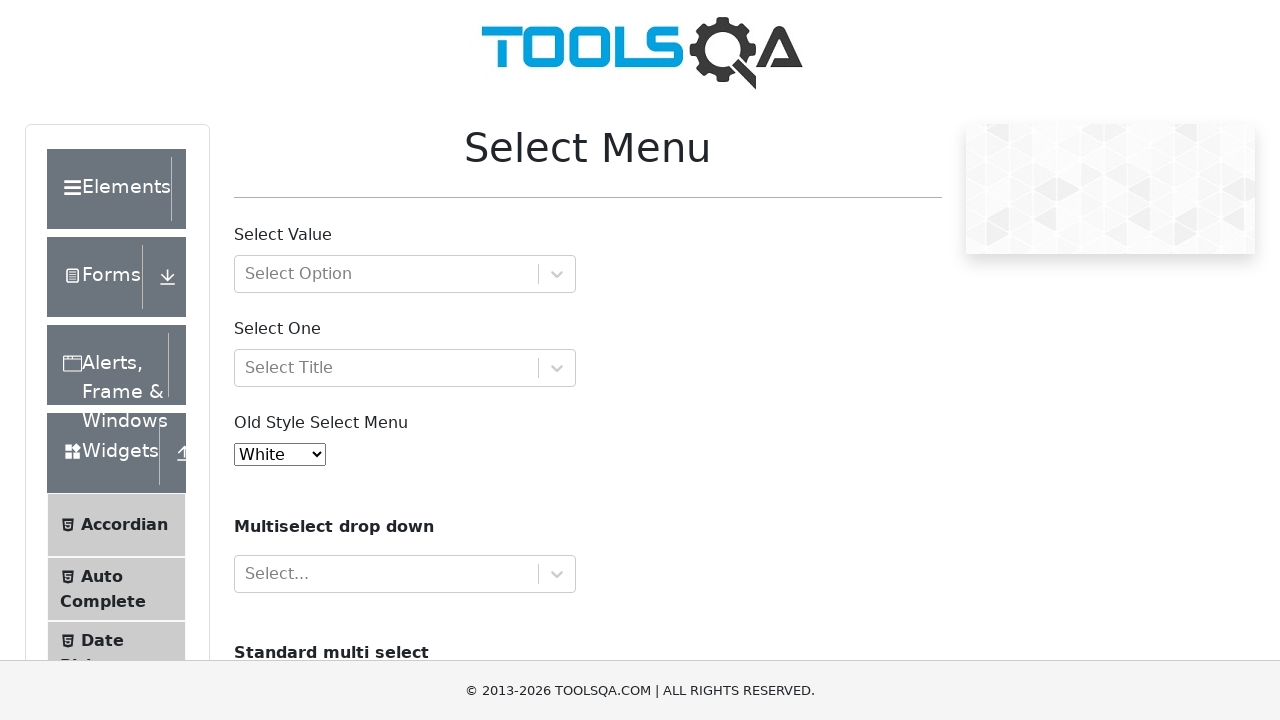